Navigates to WiseQuarter homepage and retrieves the page title

Starting URL: https://www.wisequarter.com

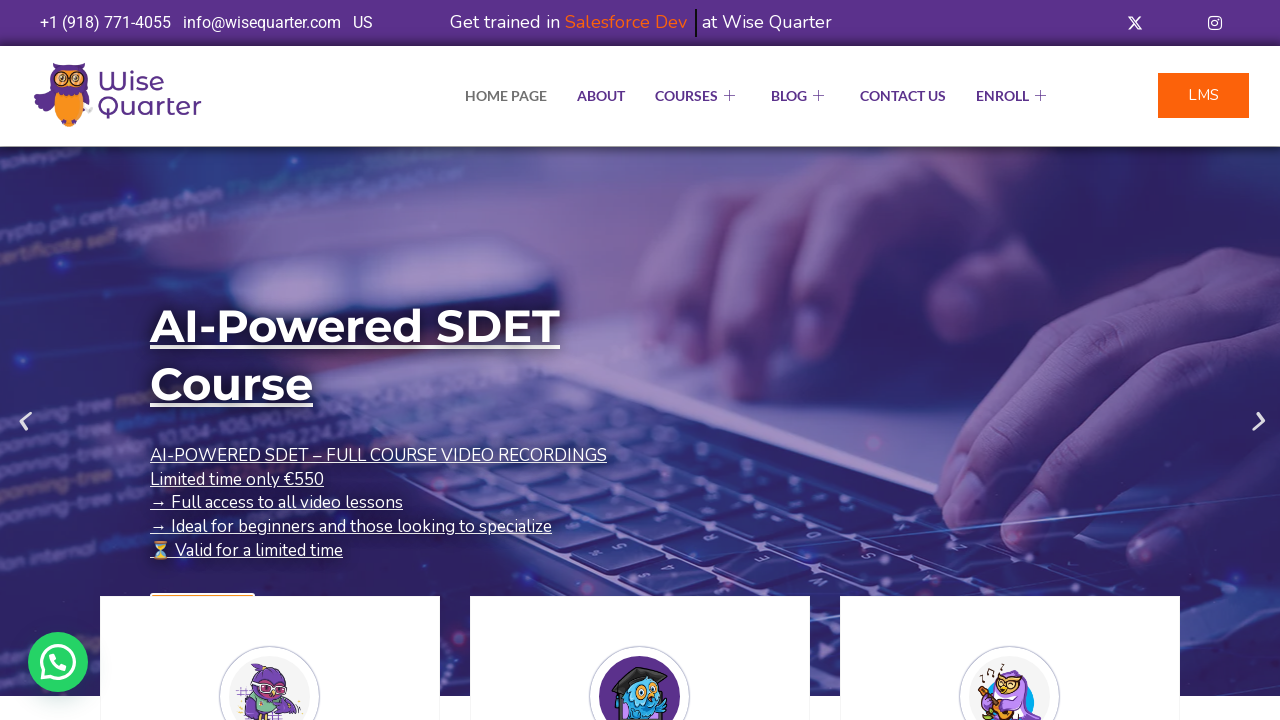

Waited for page DOM to load
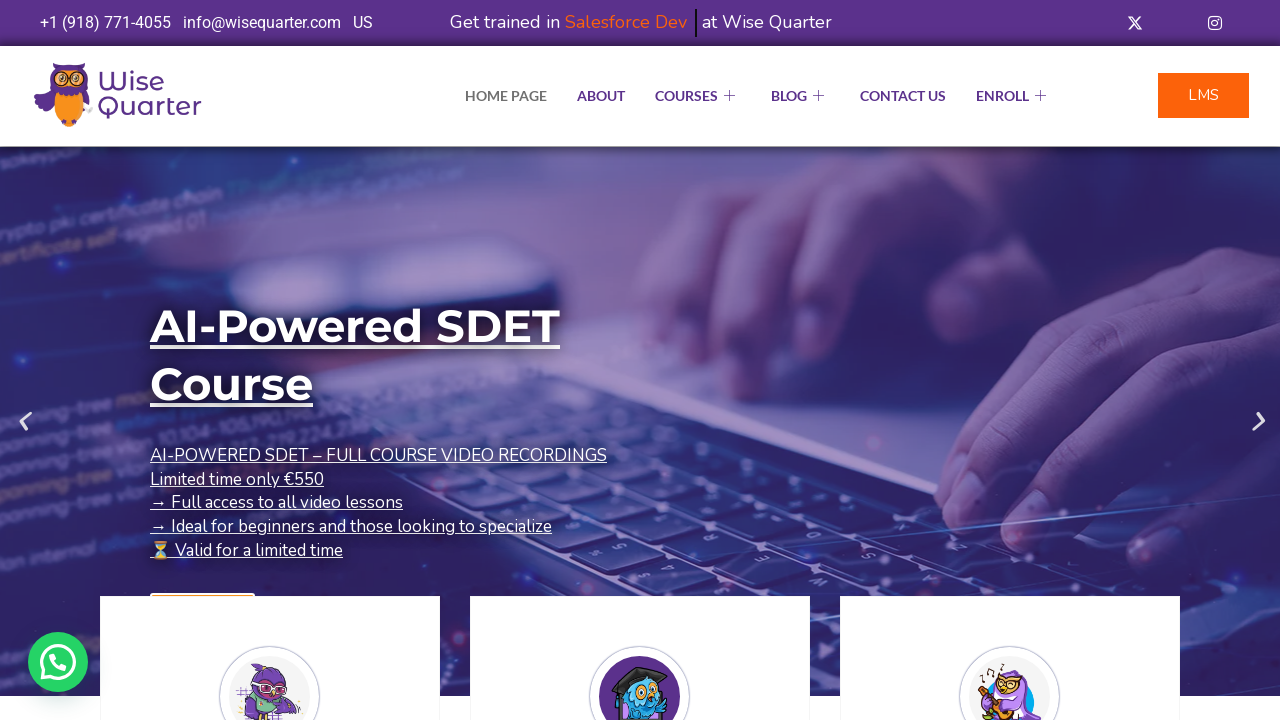

Retrieved page title: IT Bootcamp Courses, Online Classes - Wise Quarter Course
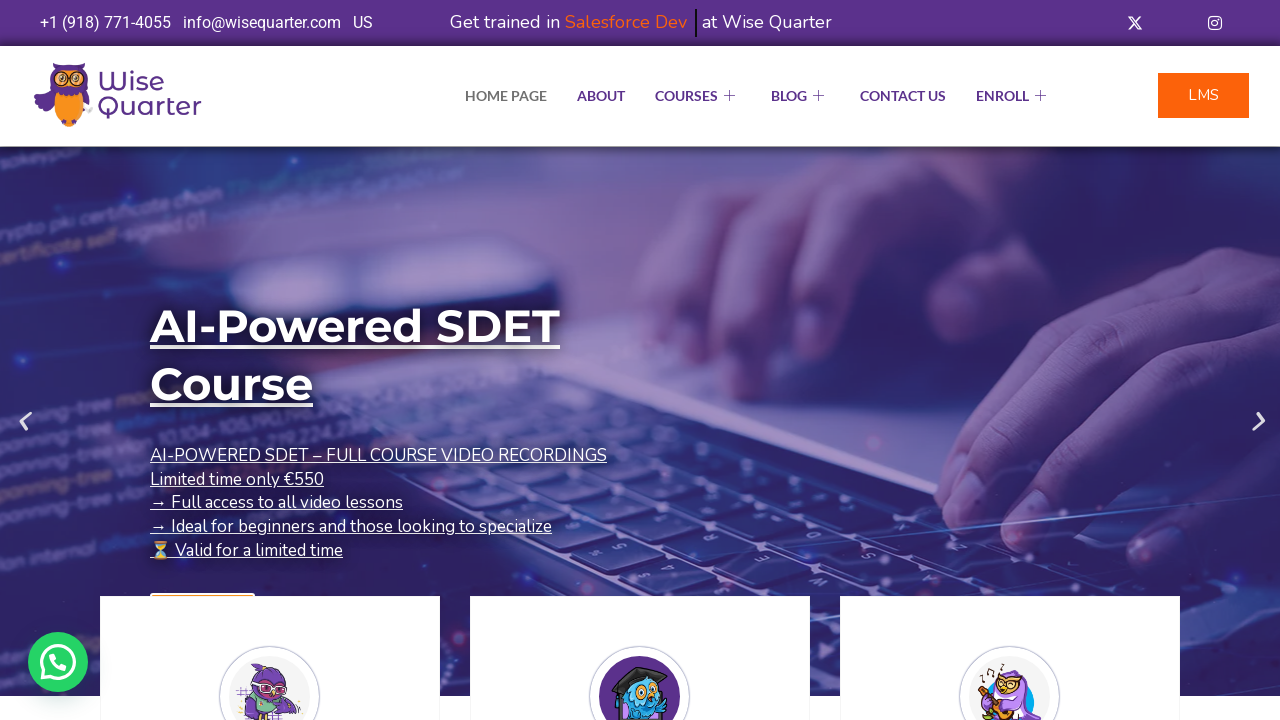

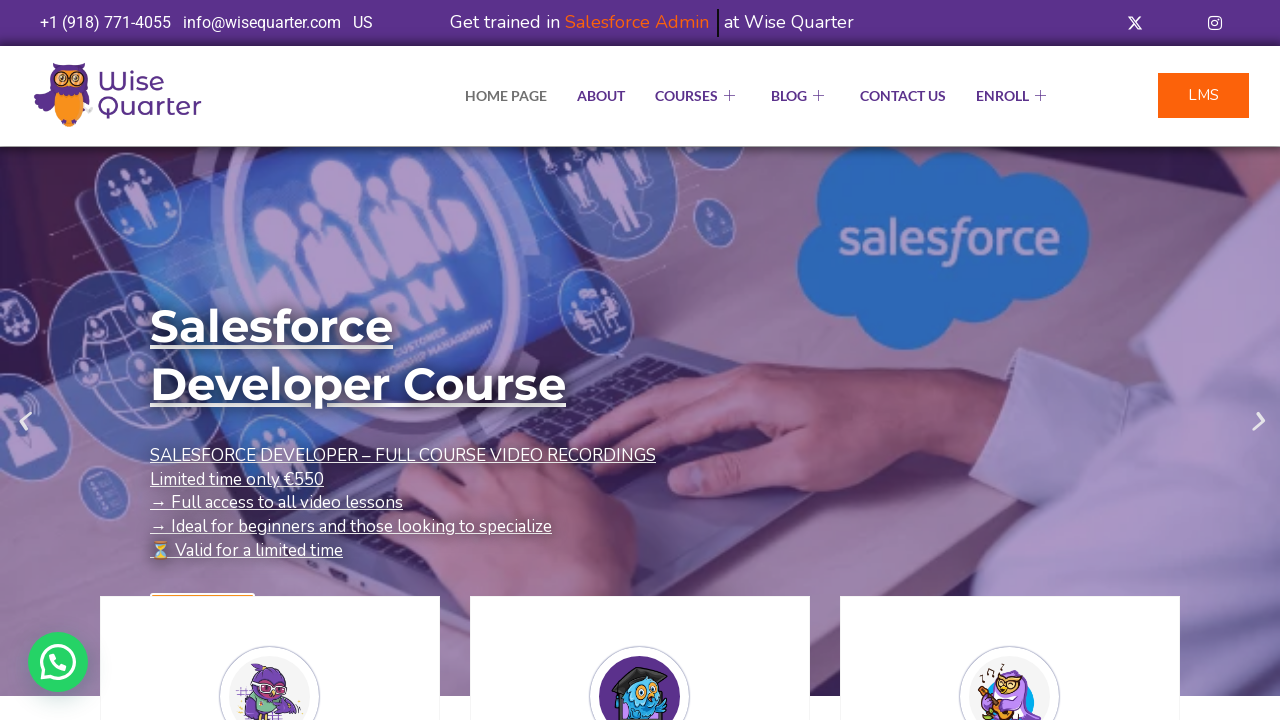